Tests slider interaction by dragging the slider handle

Starting URL: https://demoqa.com/slider/

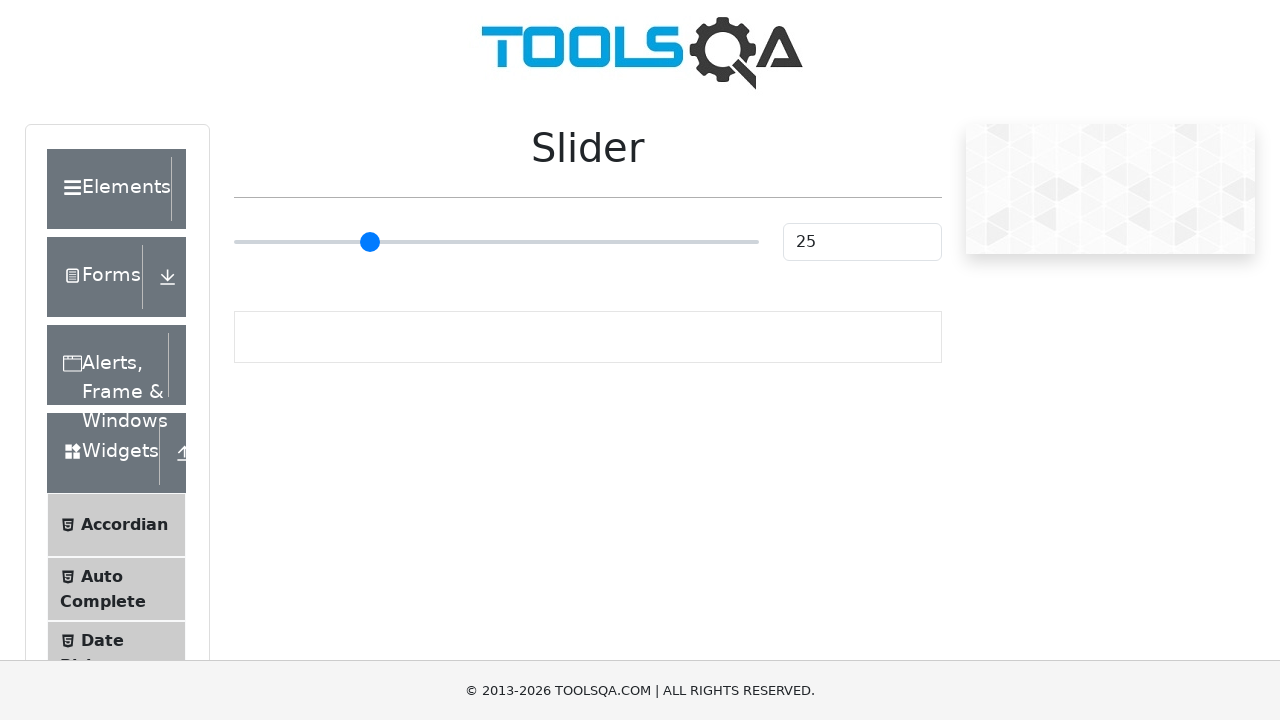

Waited for page to load with networkidle state
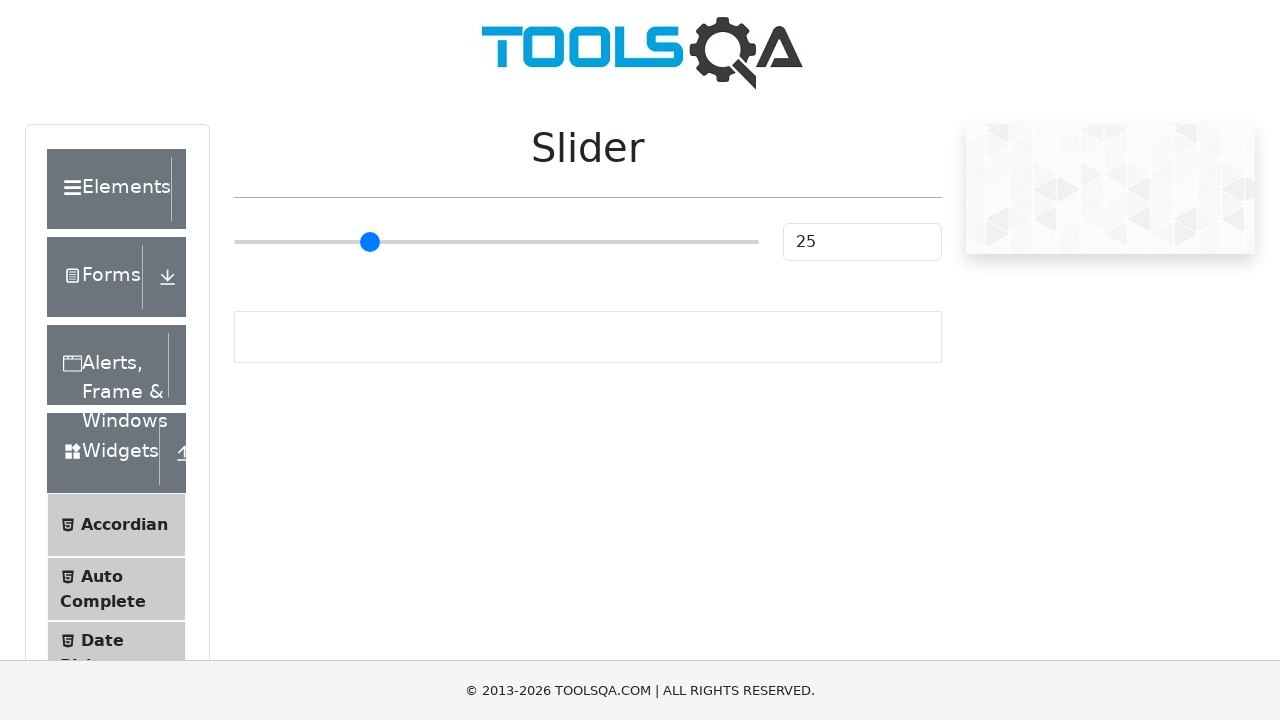

Located slider element
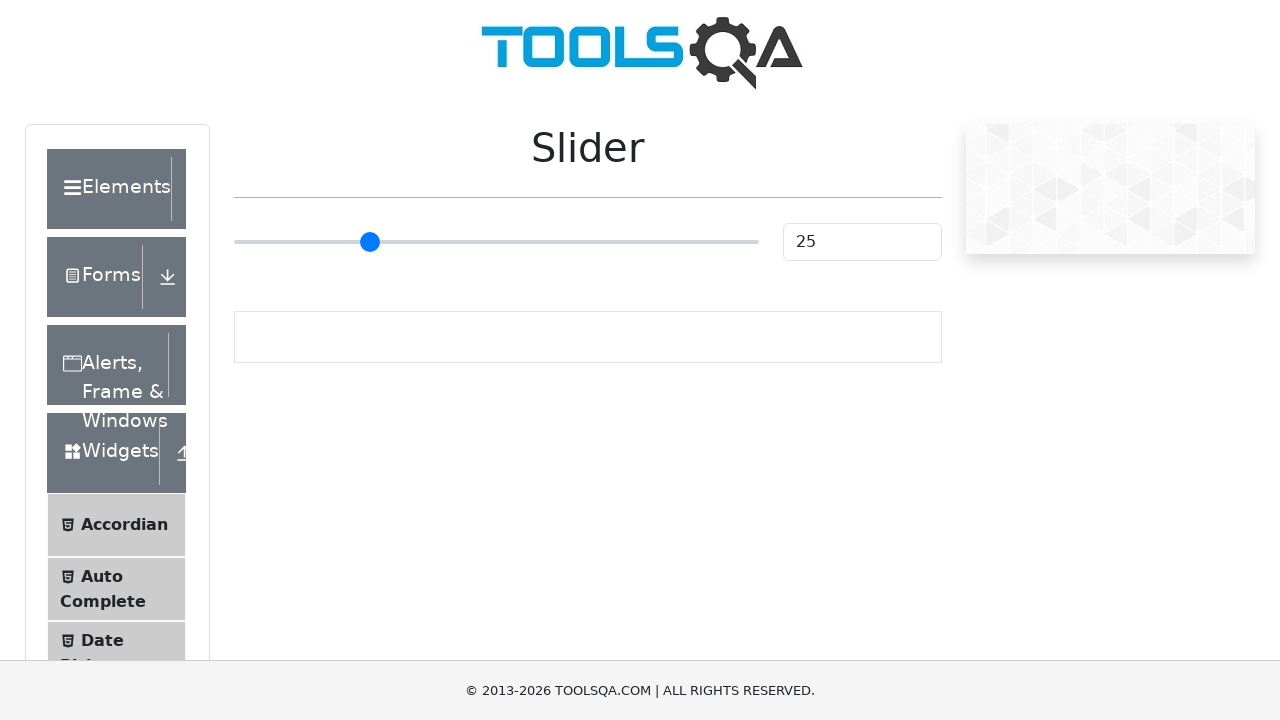

Retrieved slider bounding box coordinates
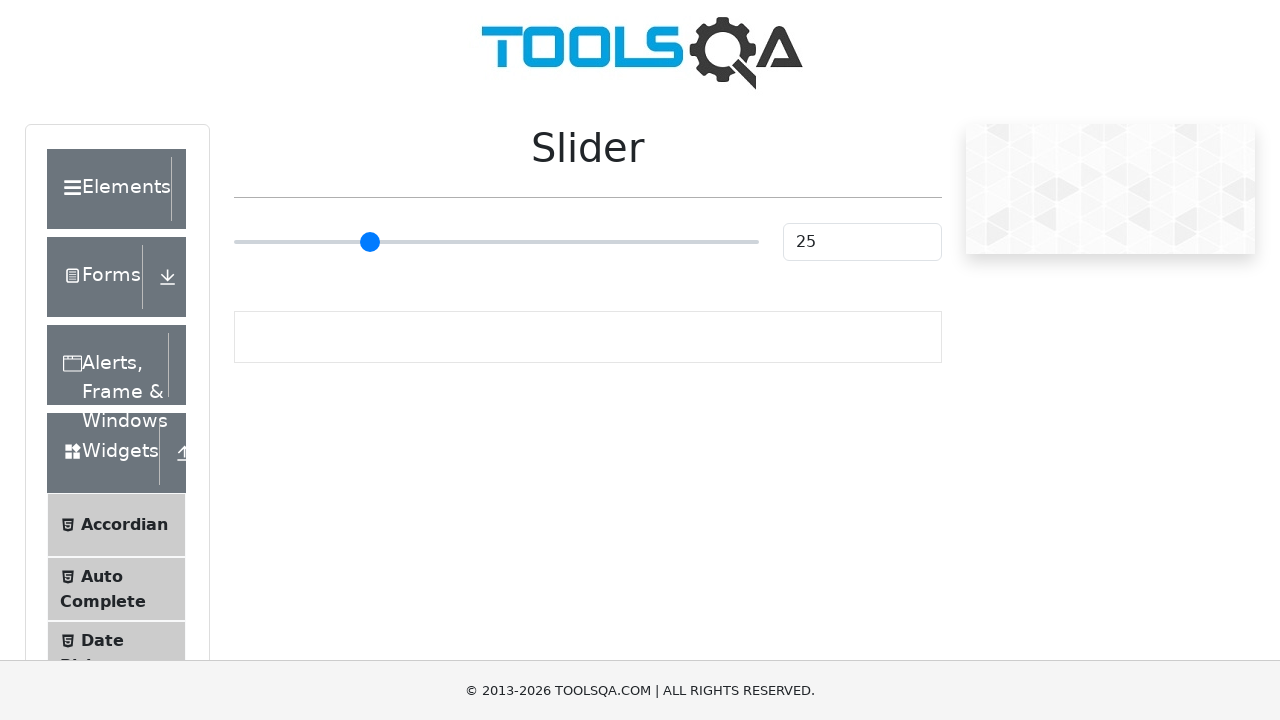

Moved mouse to center of slider handle at (496, 242)
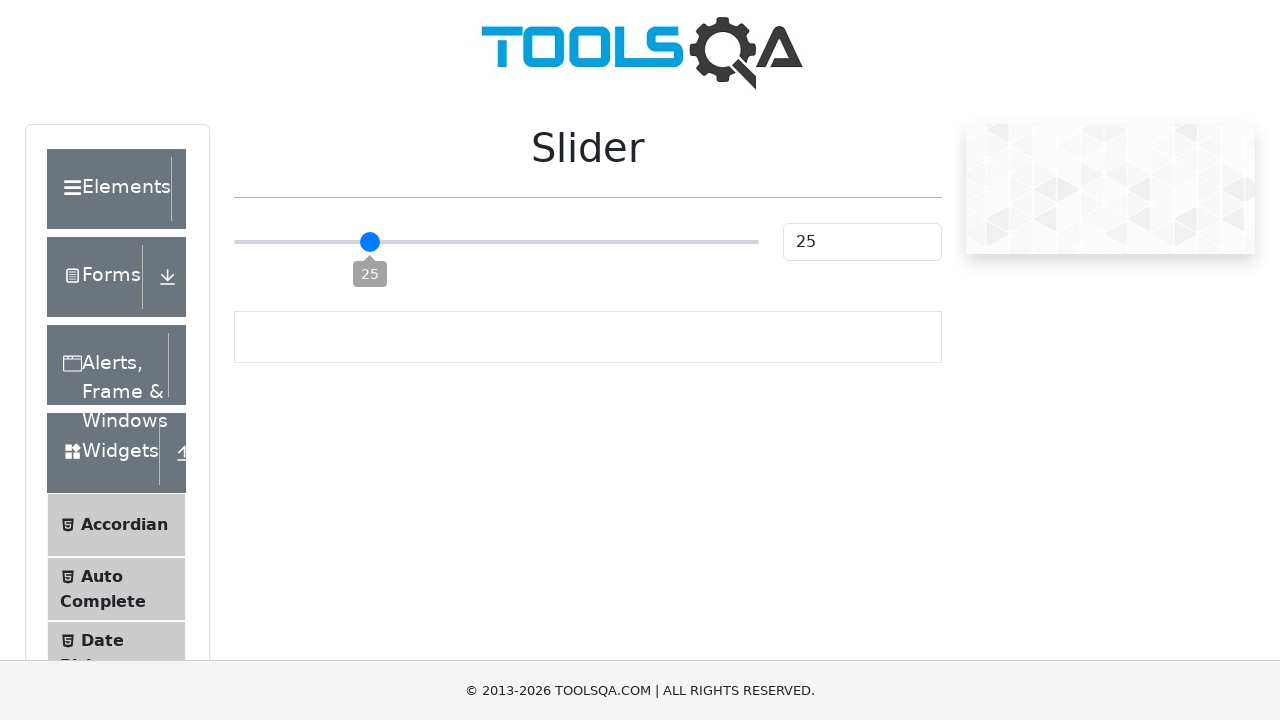

Pressed mouse button down on slider handle at (496, 242)
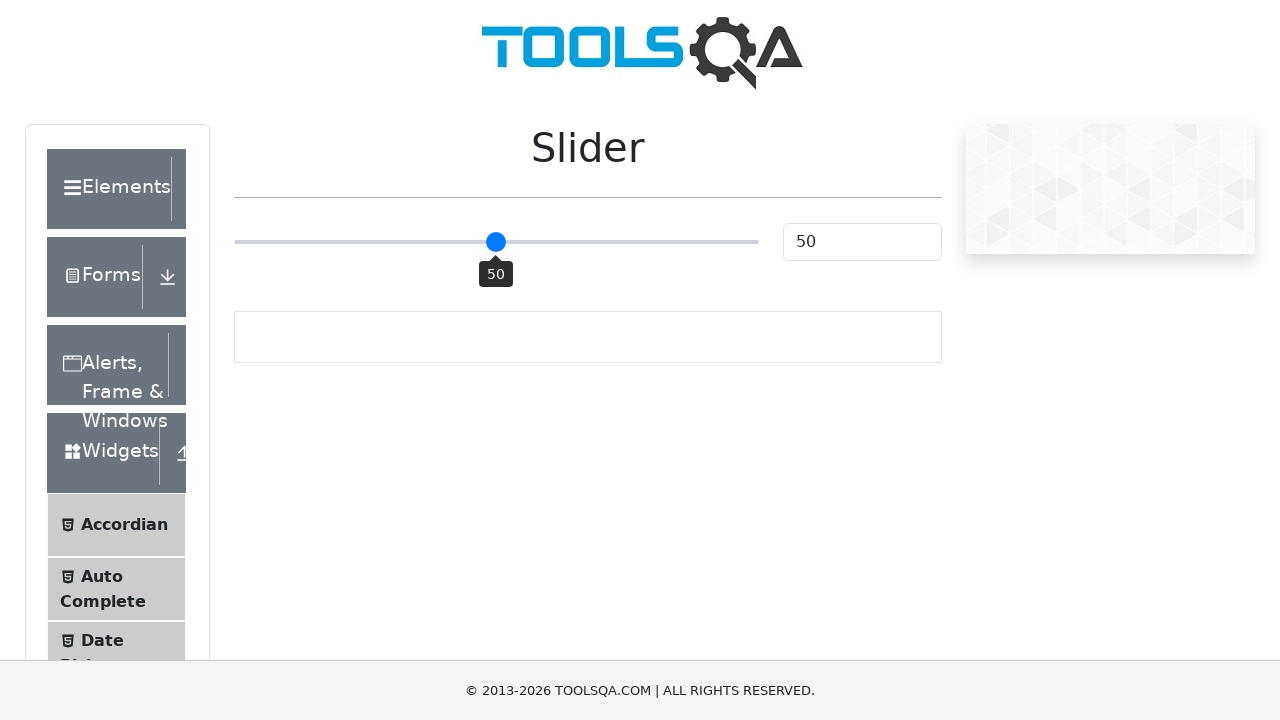

Dragged slider handle 80 pixels to the right at (576, 242)
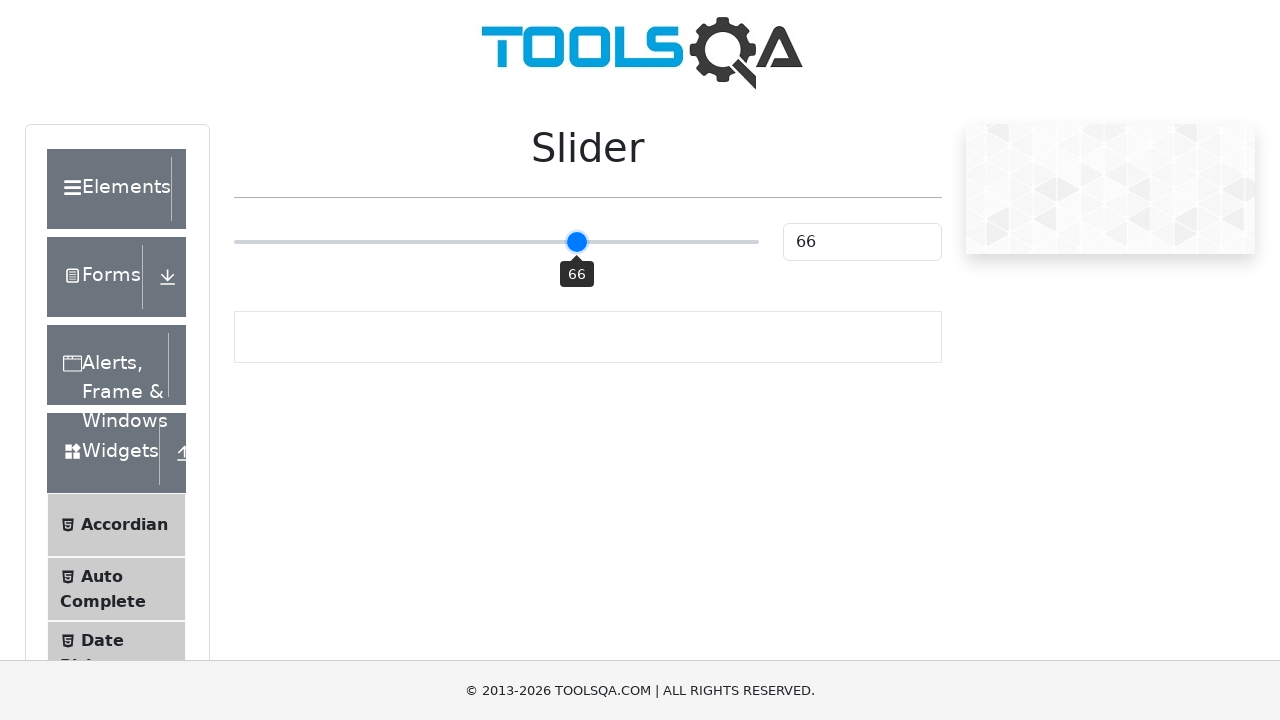

Released mouse button to complete slider drag at (576, 242)
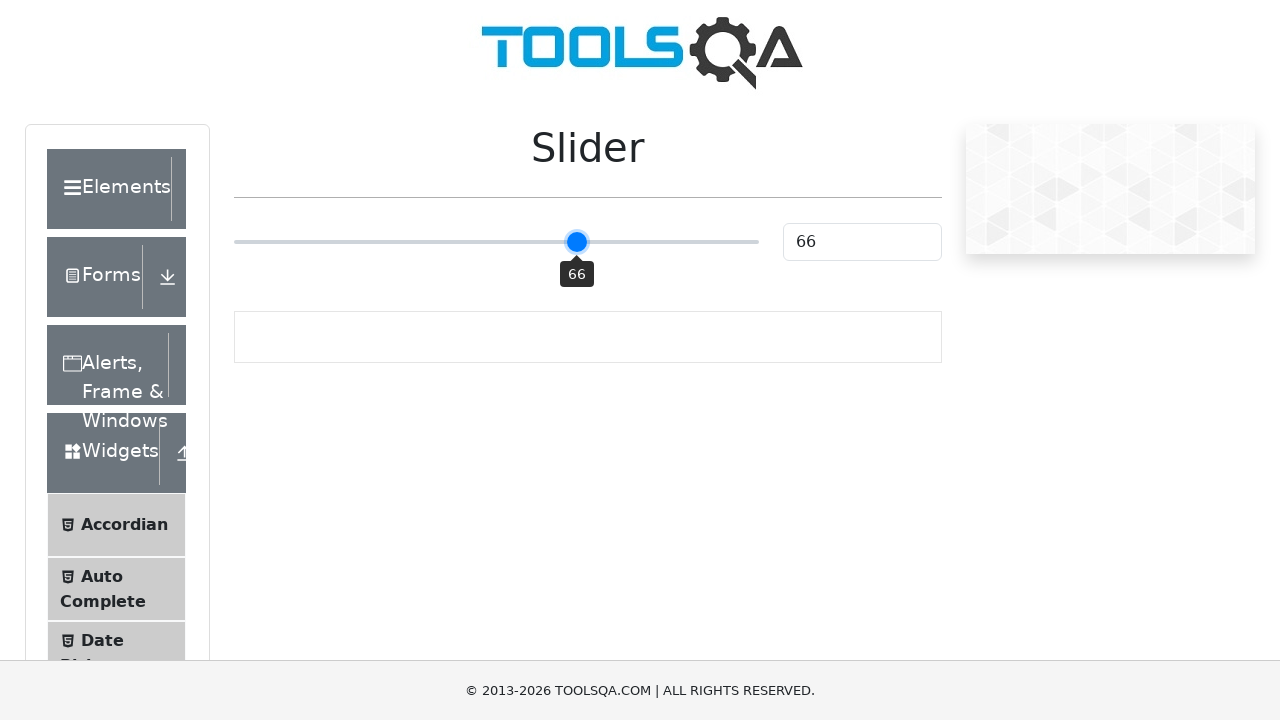

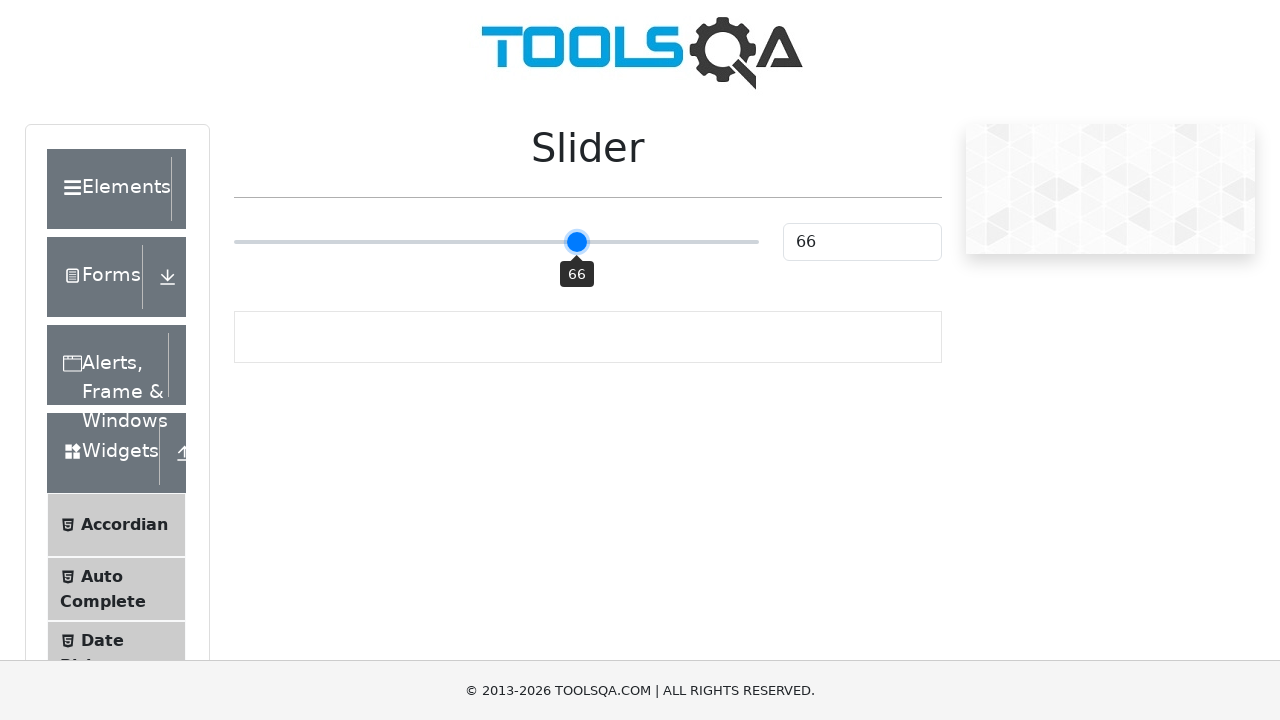